Tests signature pad functionality by drawing a pattern on the canvas using mouse actions and then clearing it

Starting URL: http://szimek.github.io/signature_pad/

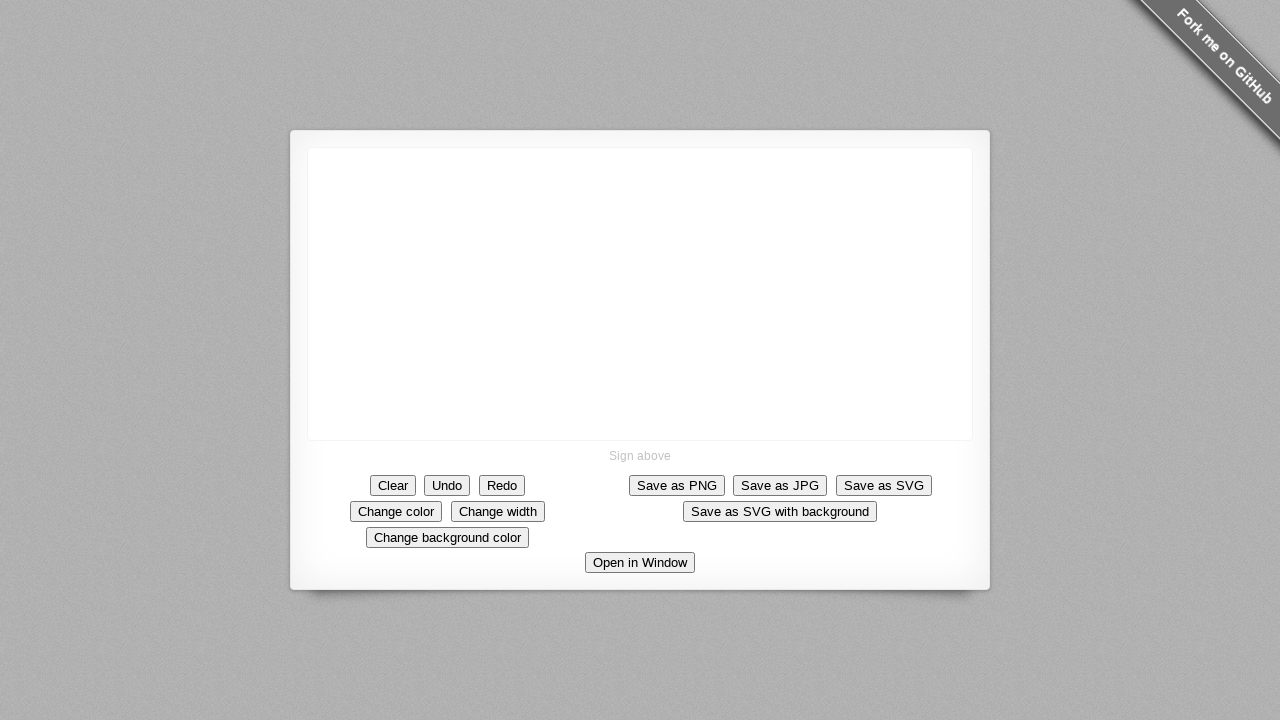

Located canvas element for drawing
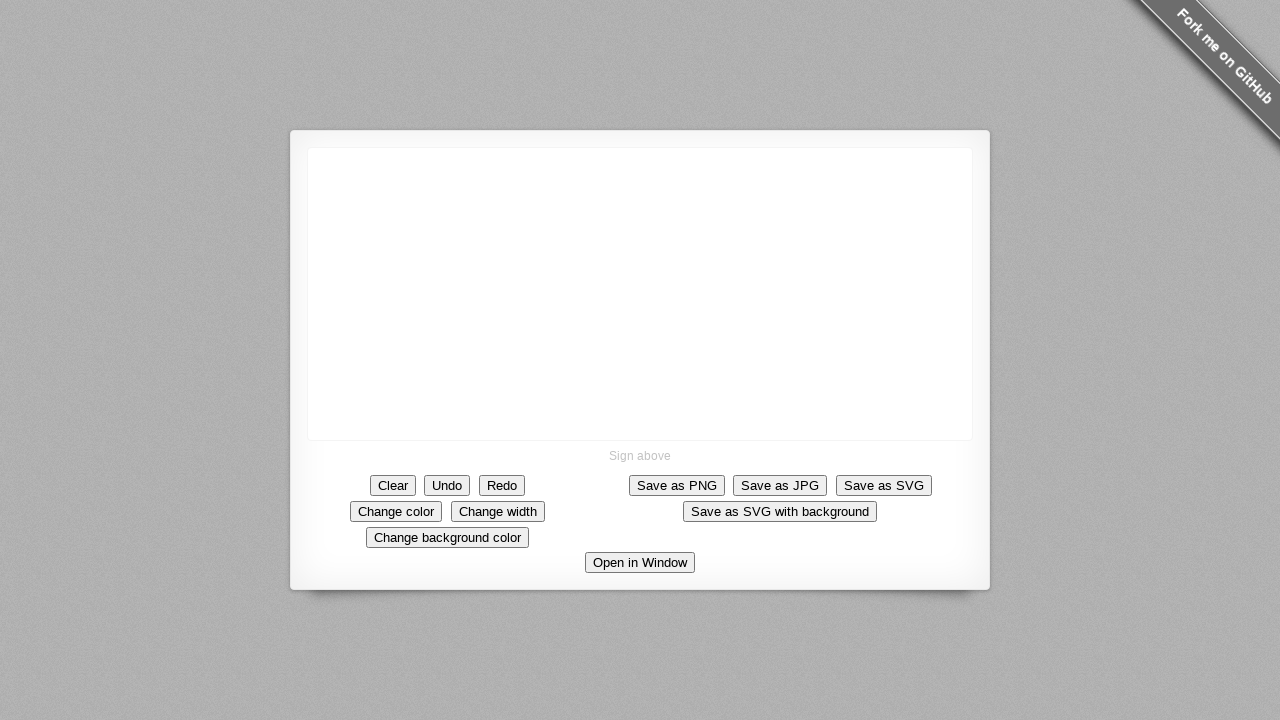

Retrieved canvas bounding box
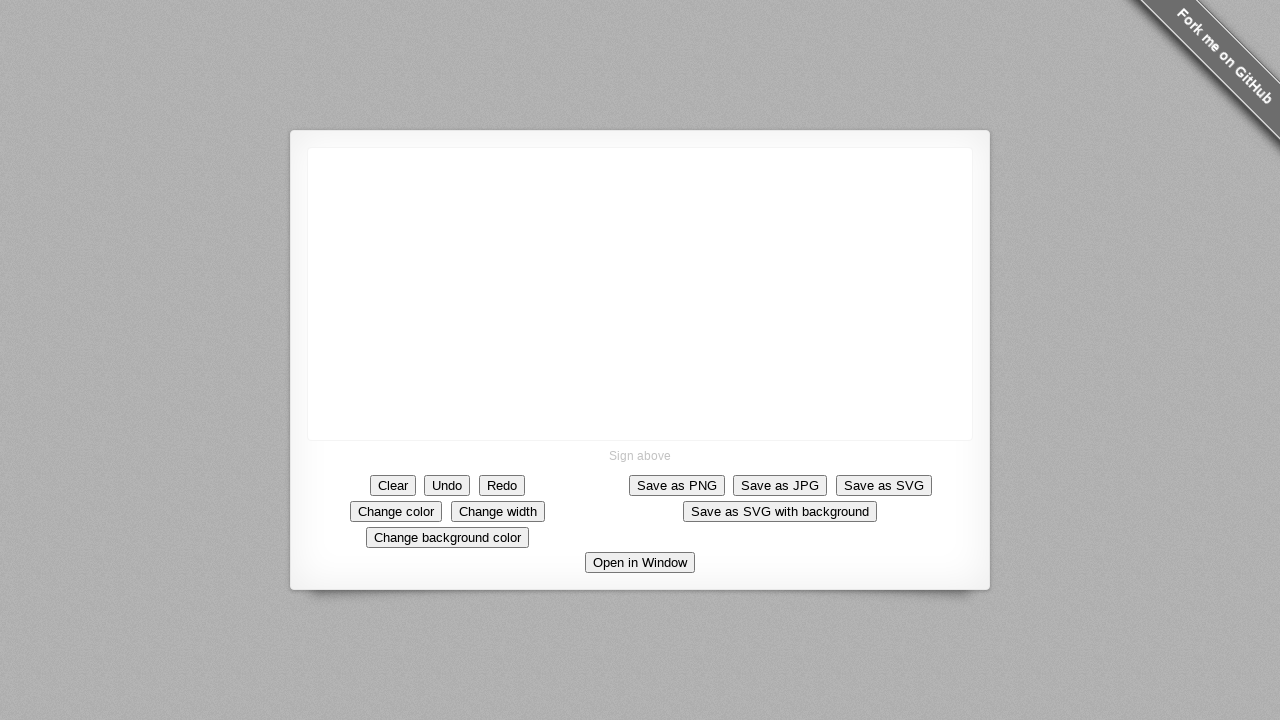

Moved mouse to starting position on canvas at (474, 294)
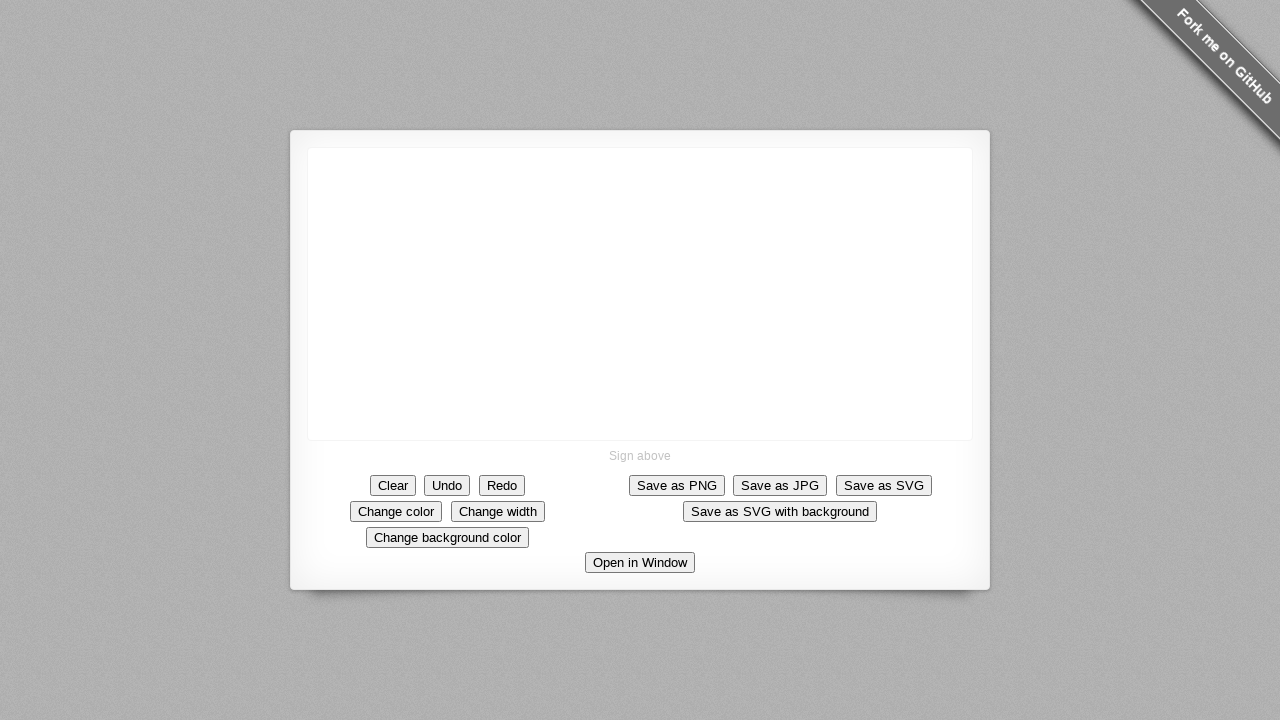

Pressed mouse button to start drawing at (474, 294)
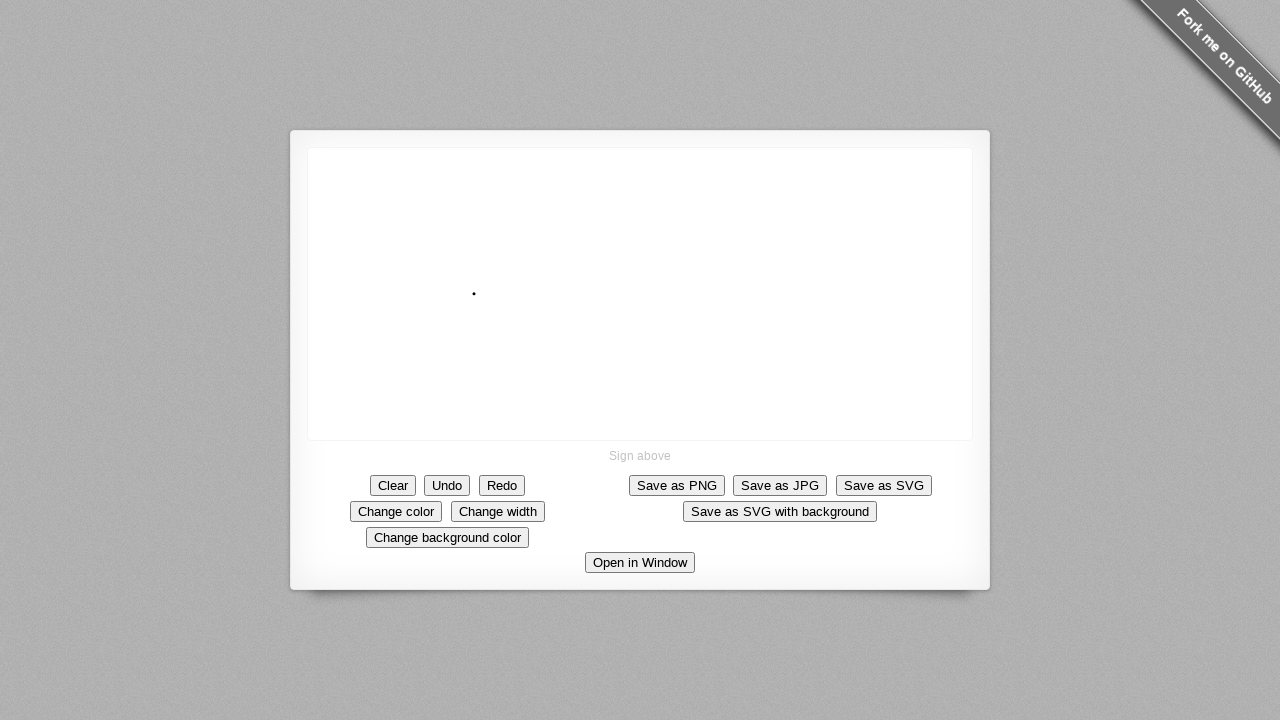

Drew horizontal line on signature pad at (524, 294)
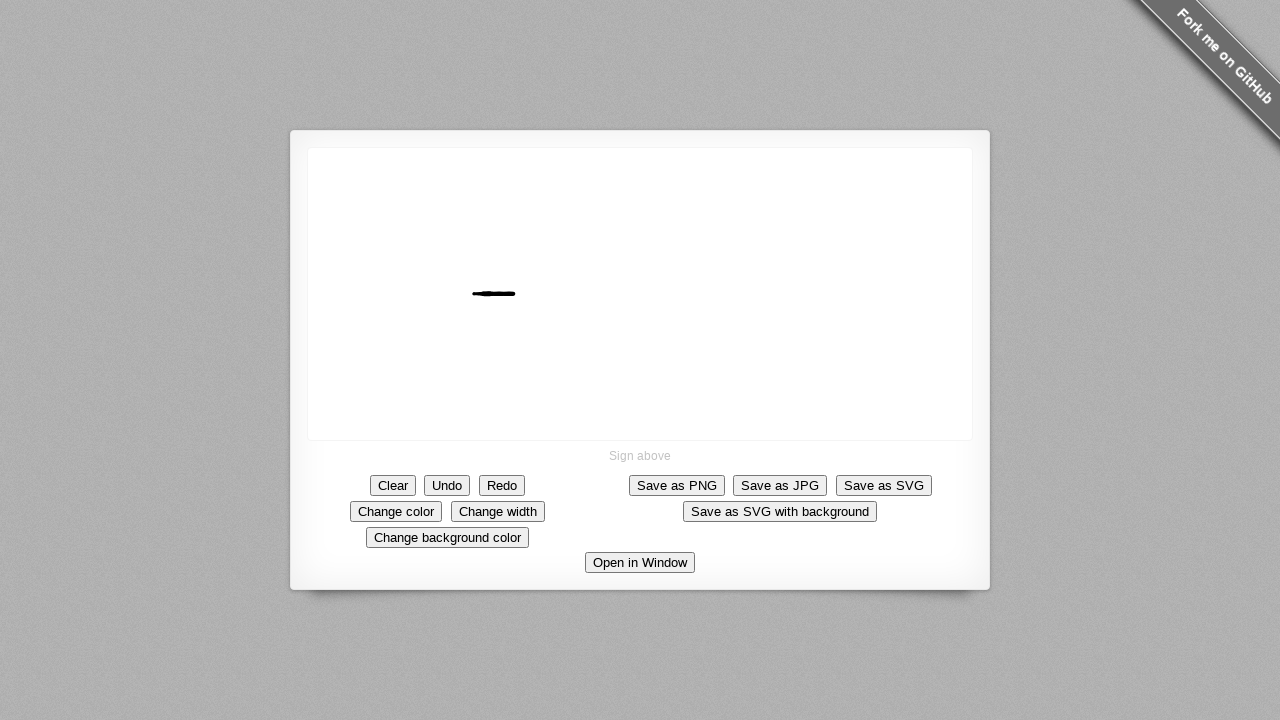

Drew diagonal line on signature pad at (574, 344)
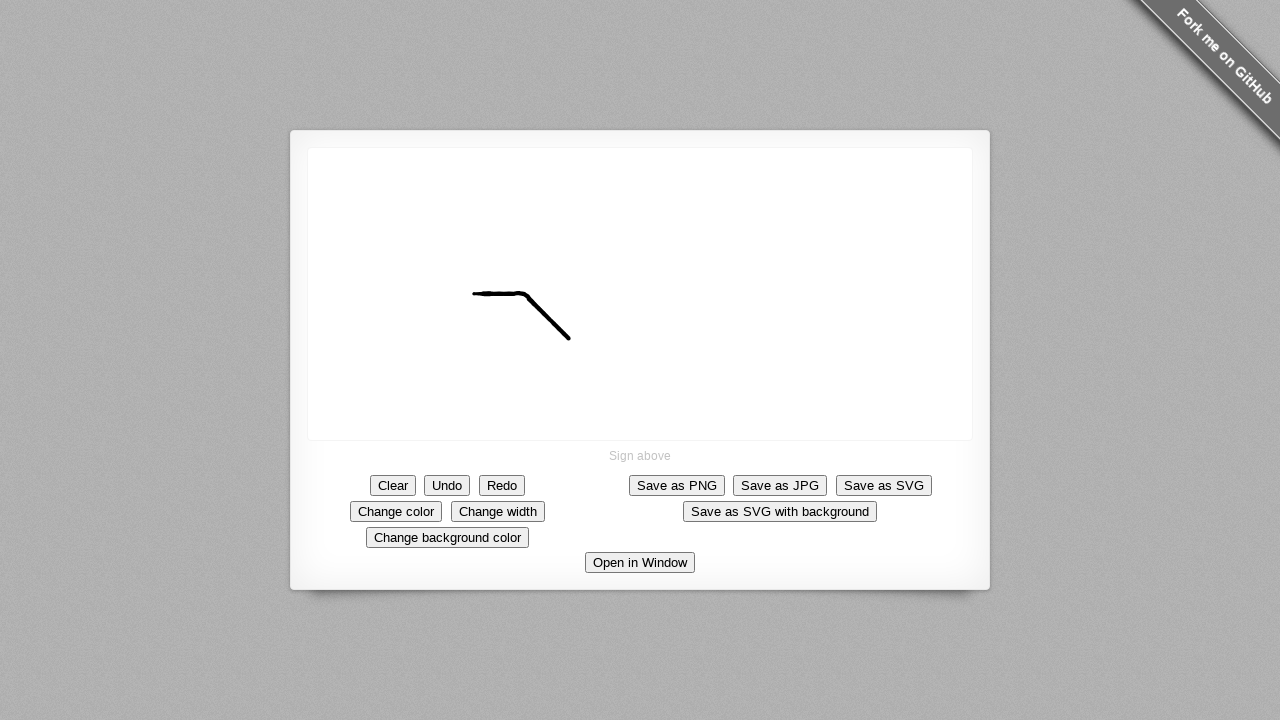

Drew vertical line on signature pad at (574, 394)
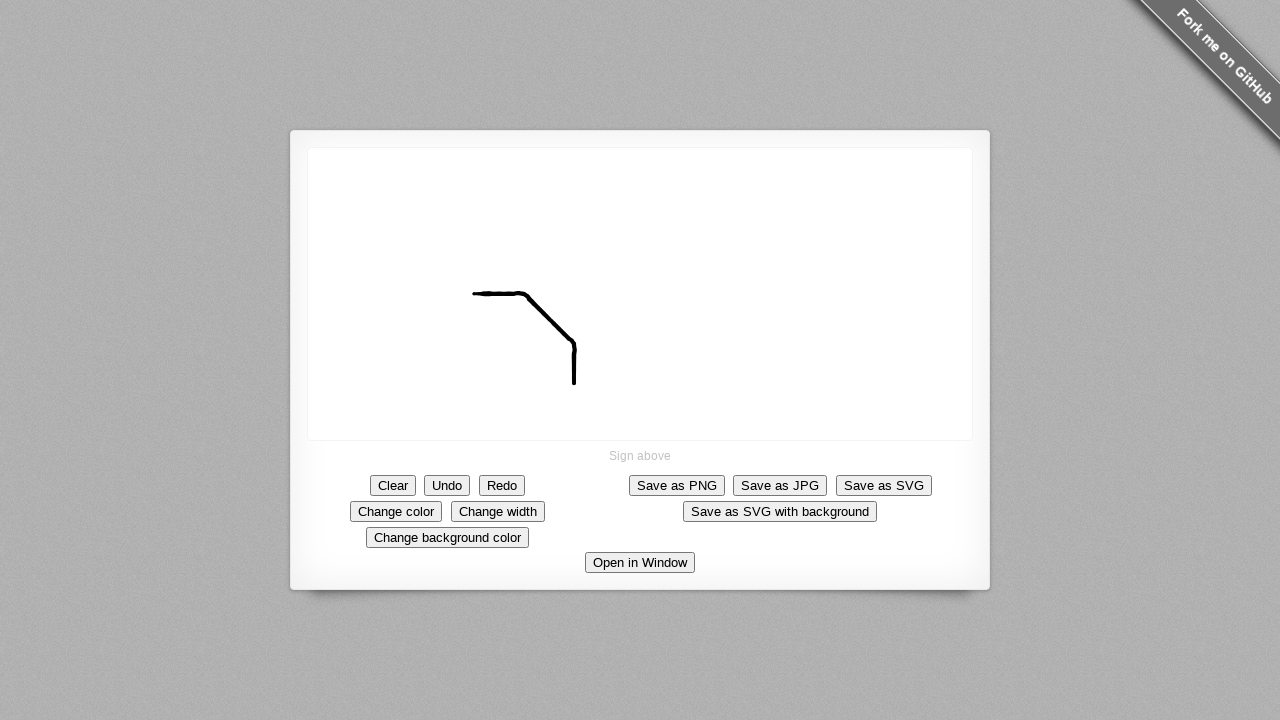

Released mouse button to finish drawing signature pattern at (574, 394)
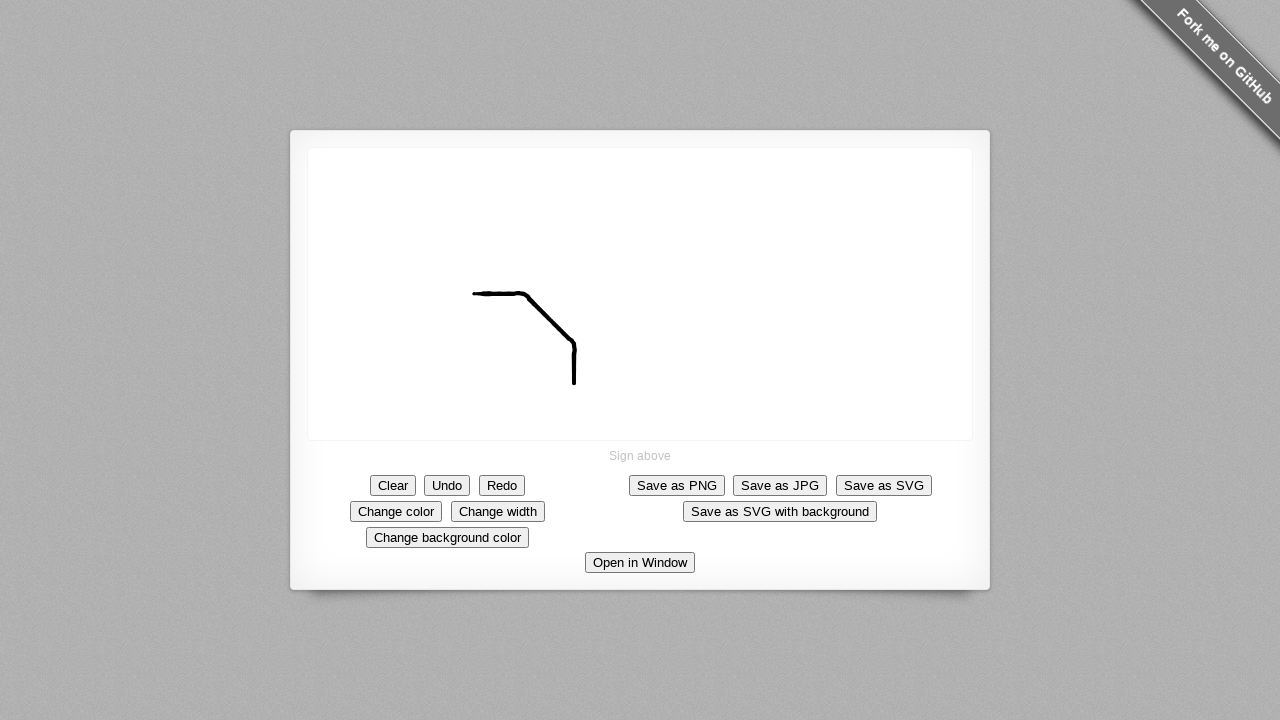

Clicked clear button to erase the signature at (393, 485) on button.button.clear
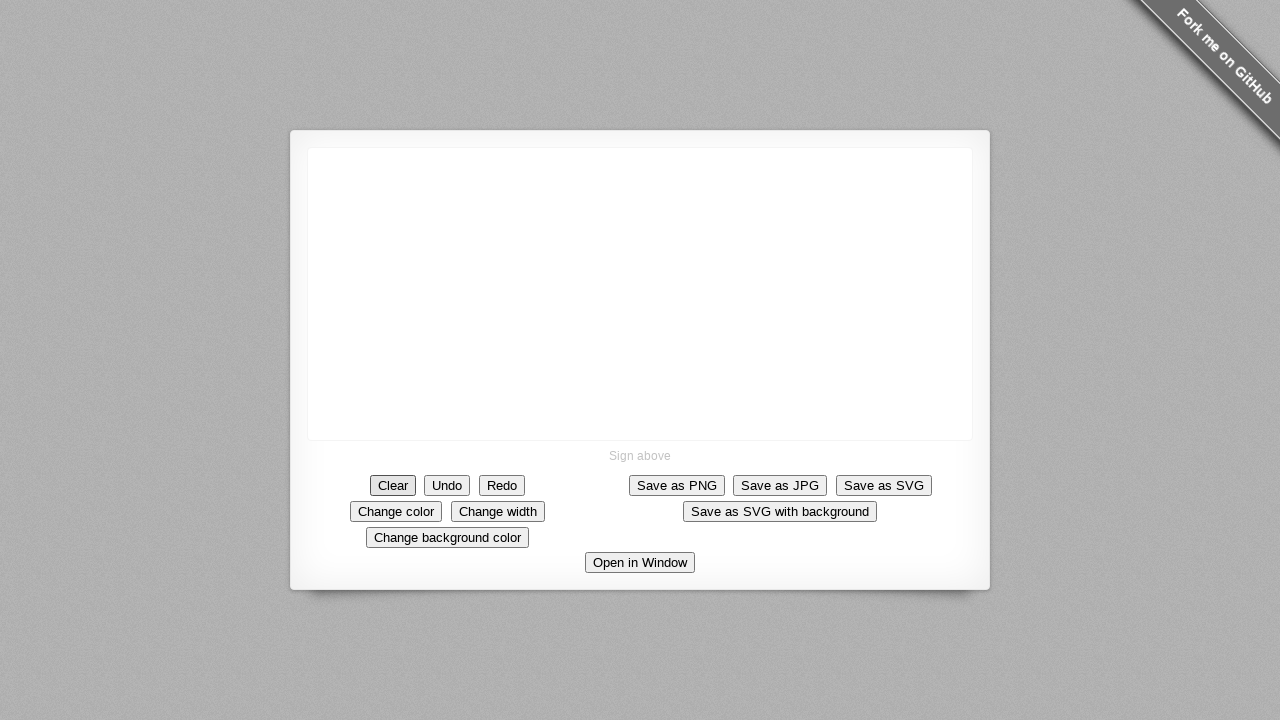

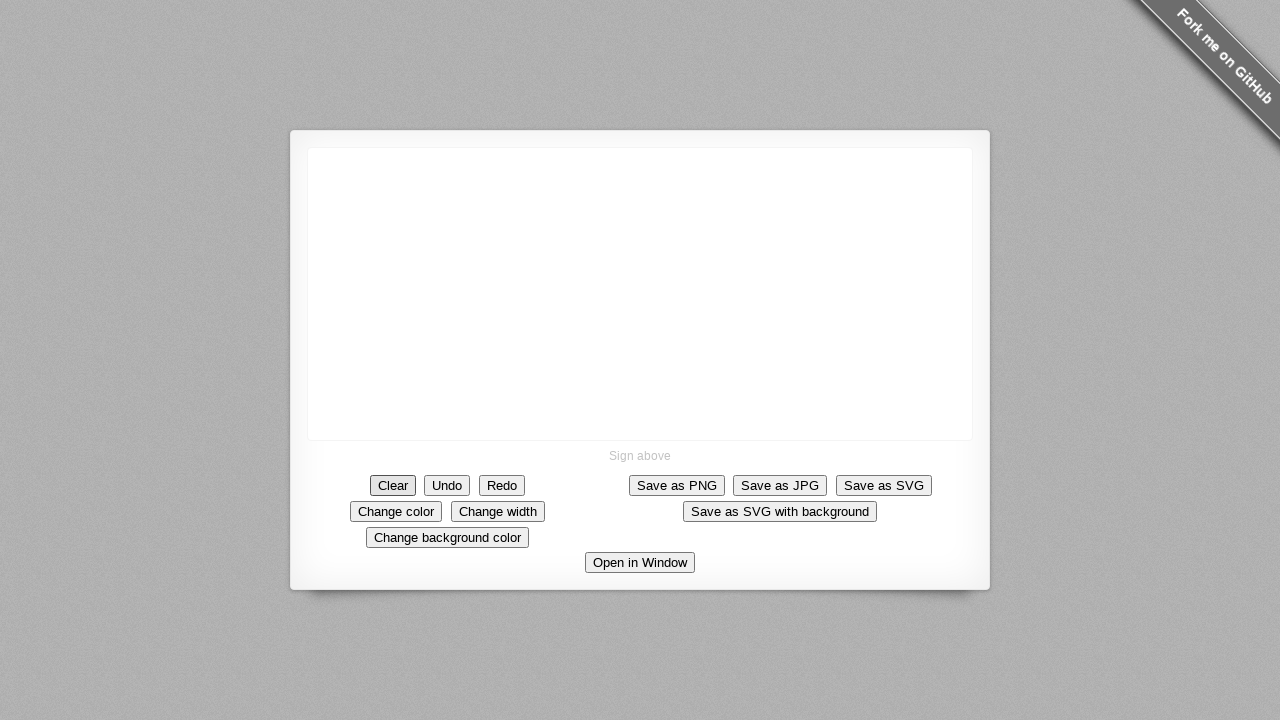